Verifies subscription functionality on the cart page by navigating to cart, scrolling to footer, entering an email address in the subscription form, and verifying the success message appears.

Starting URL: http://automationexercise.com

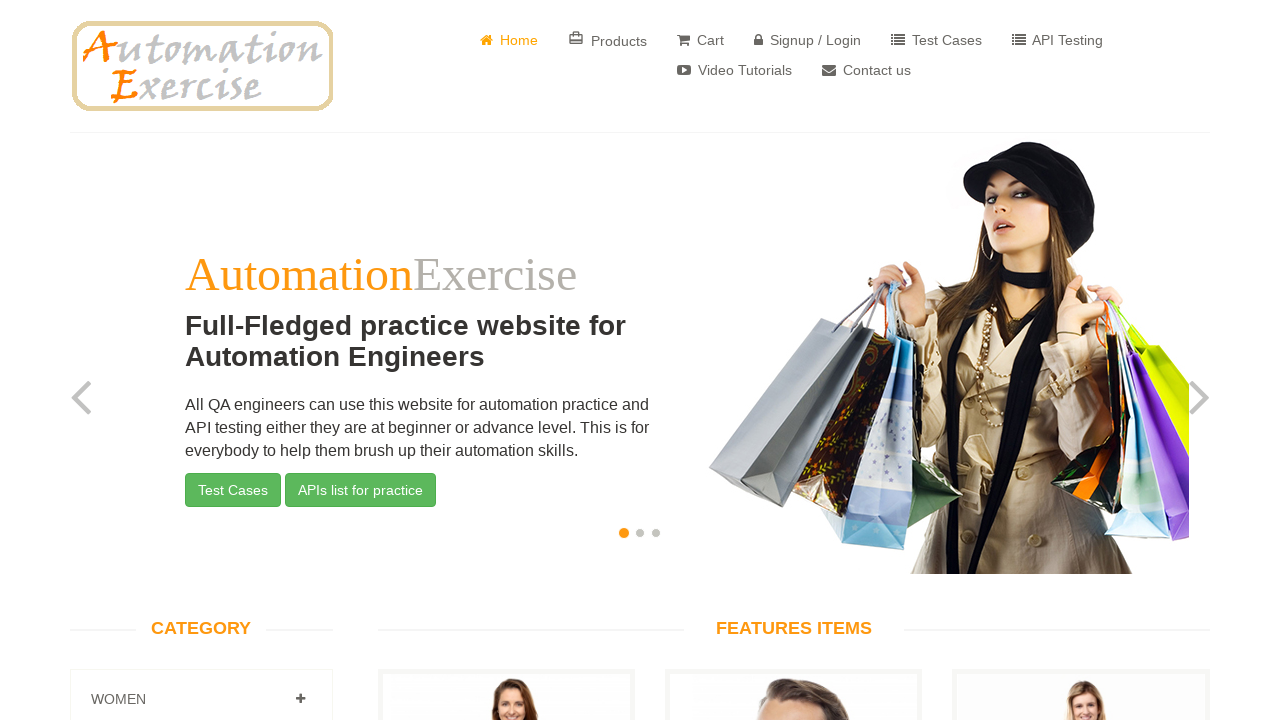

Verified home page is visible by waiting for Home link
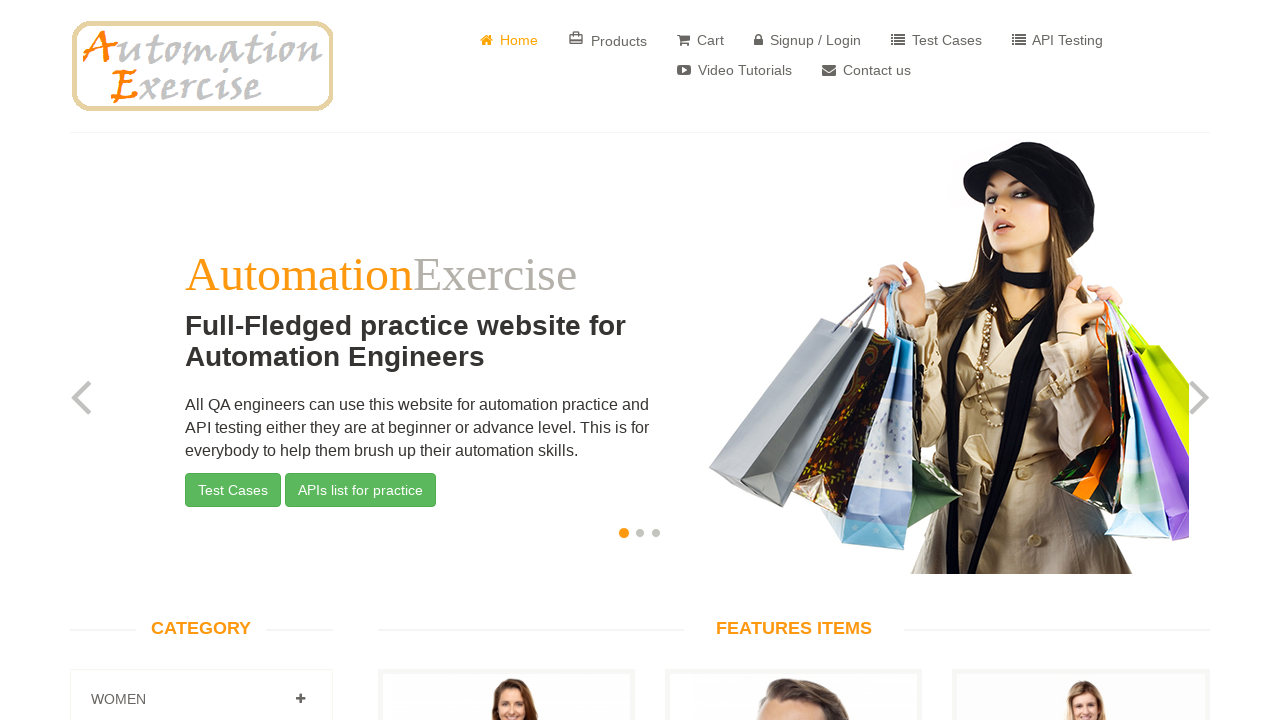

Clicked Cart button to navigate to cart page at (700, 40) on a[href='/view_cart']
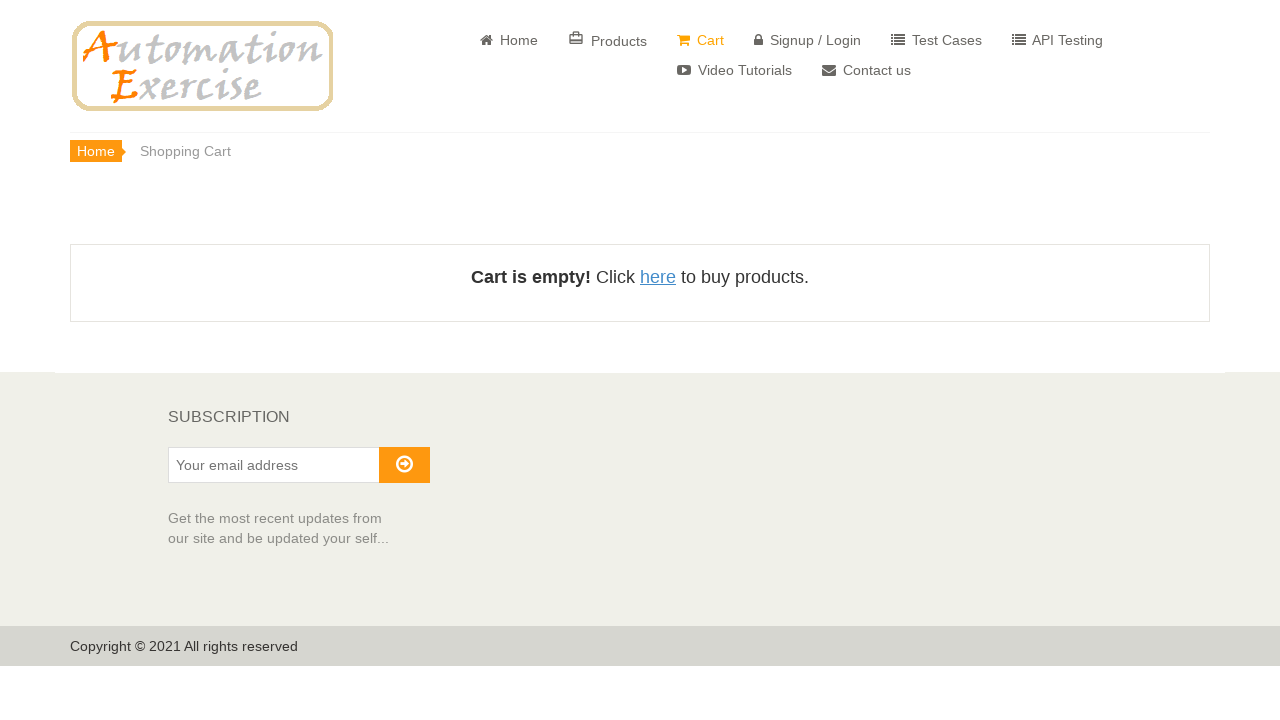

Scrolled down to footer section of cart page
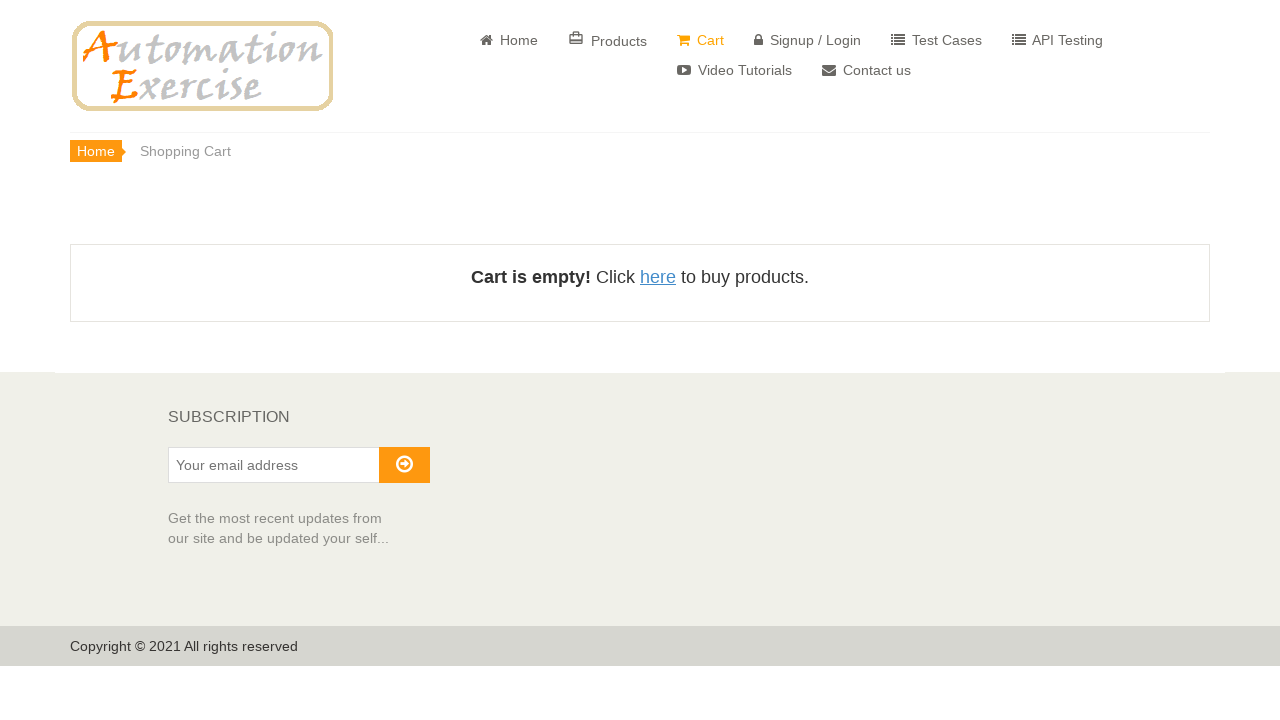

Verified Subscription header is visible on footer
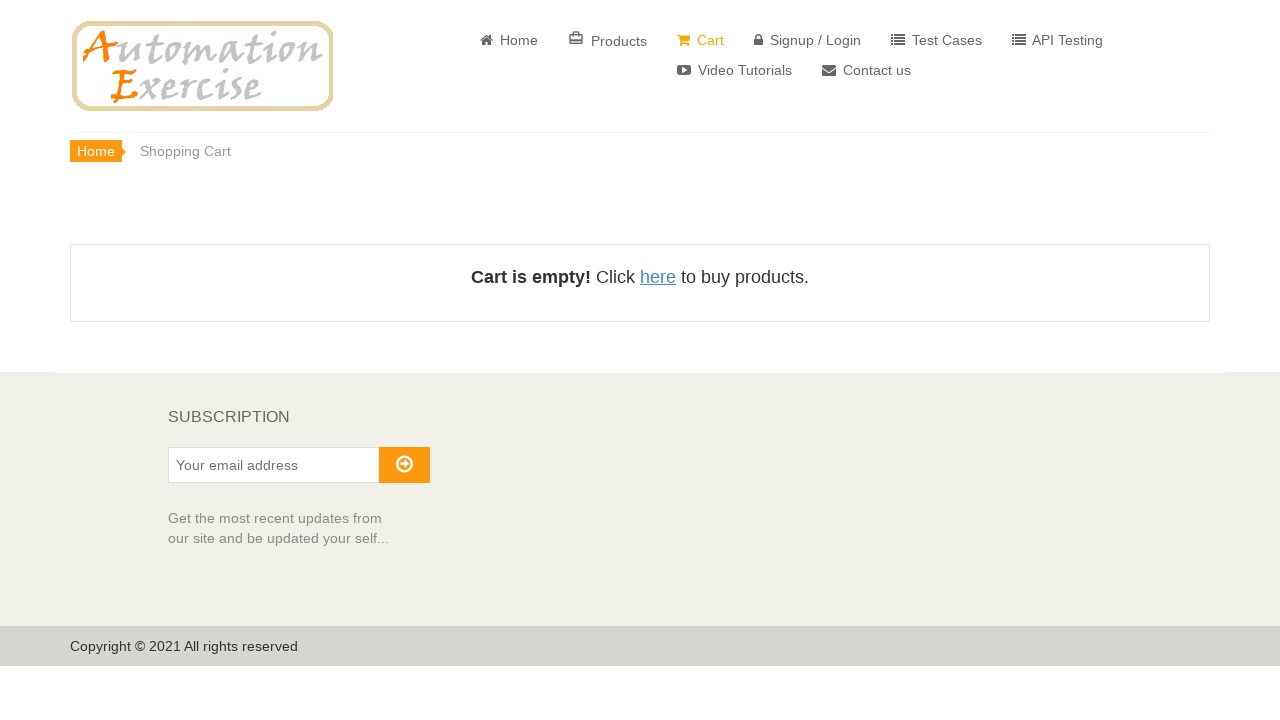

Entered email address 'testsubscriber87@sample.com' in subscription field on #susbscribe_email
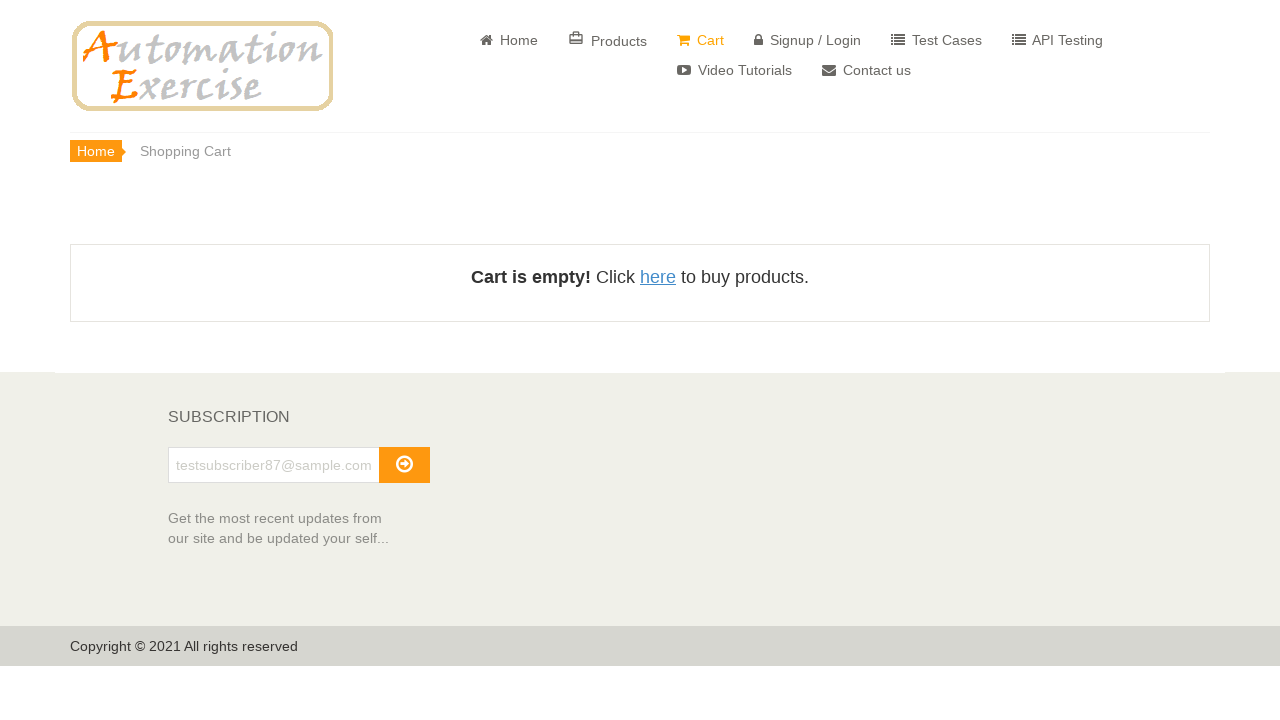

Clicked subscribe button to submit email at (404, 465) on #subscribe
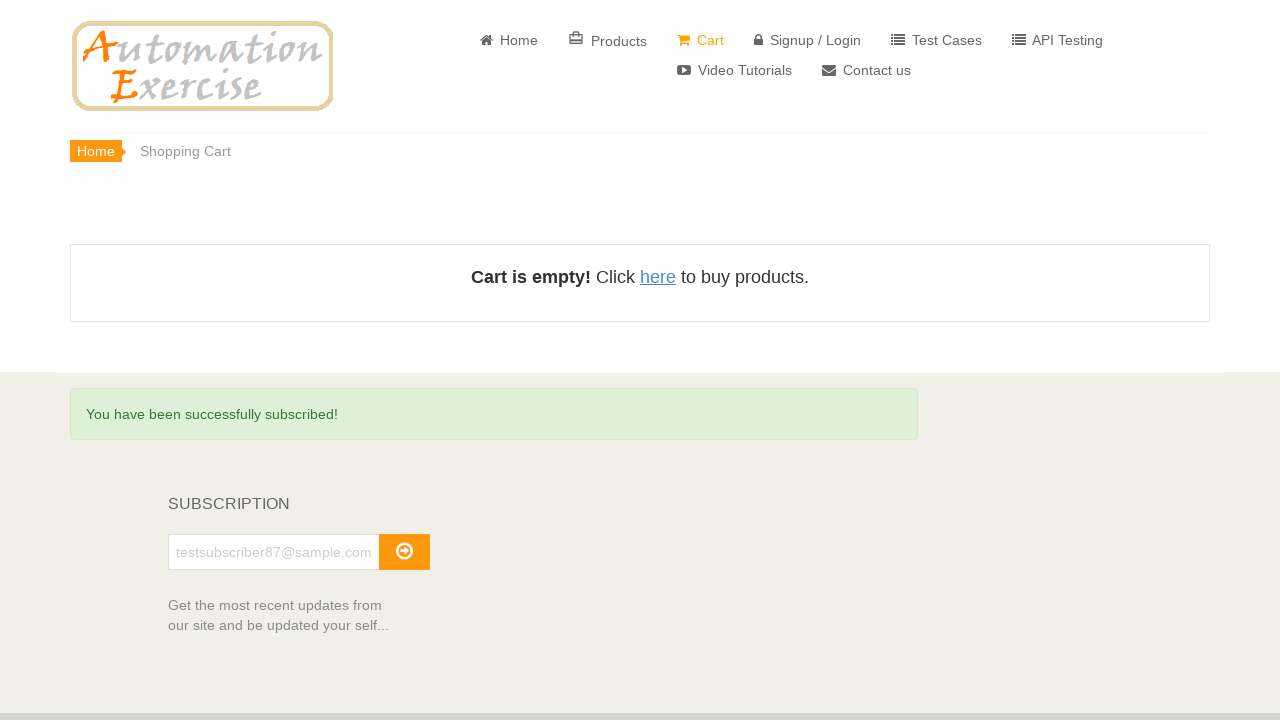

Verified subscription success message appeared
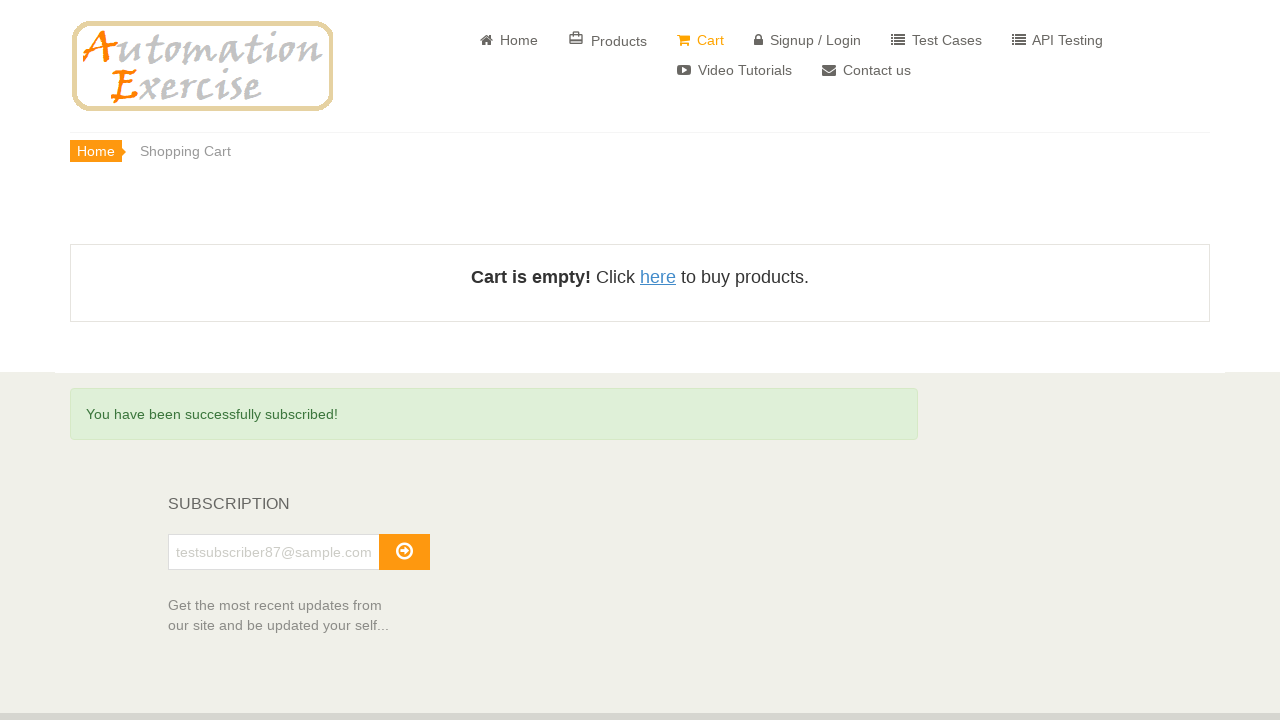

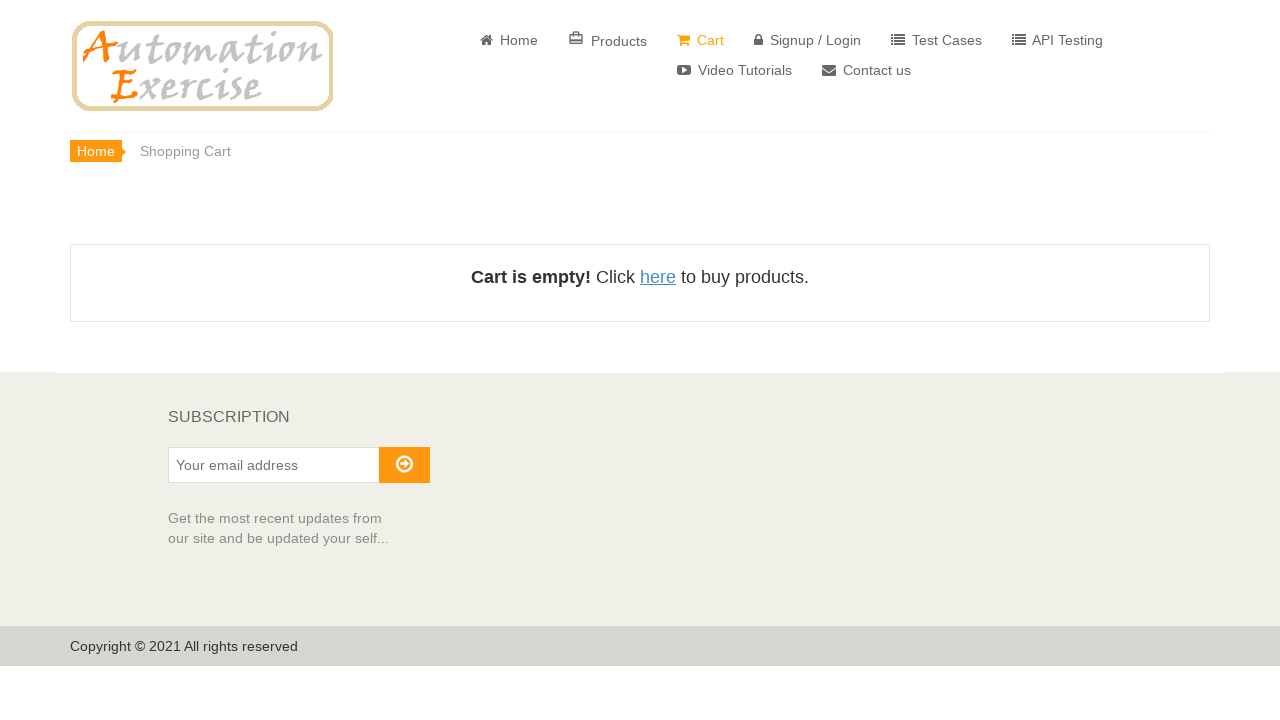